Tests that the quotes table displays data and cells are not empty

Starting URL: https://fintechytech.github.io/quote/

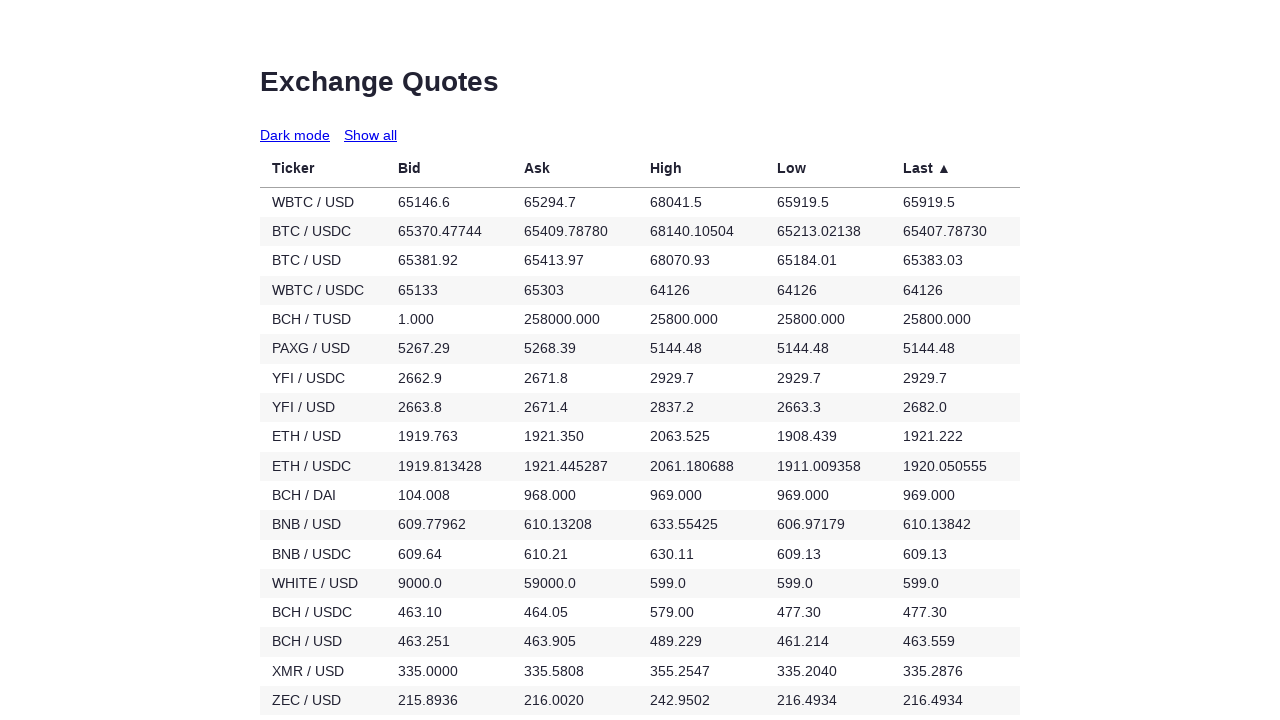

Waited for table to be present on the page
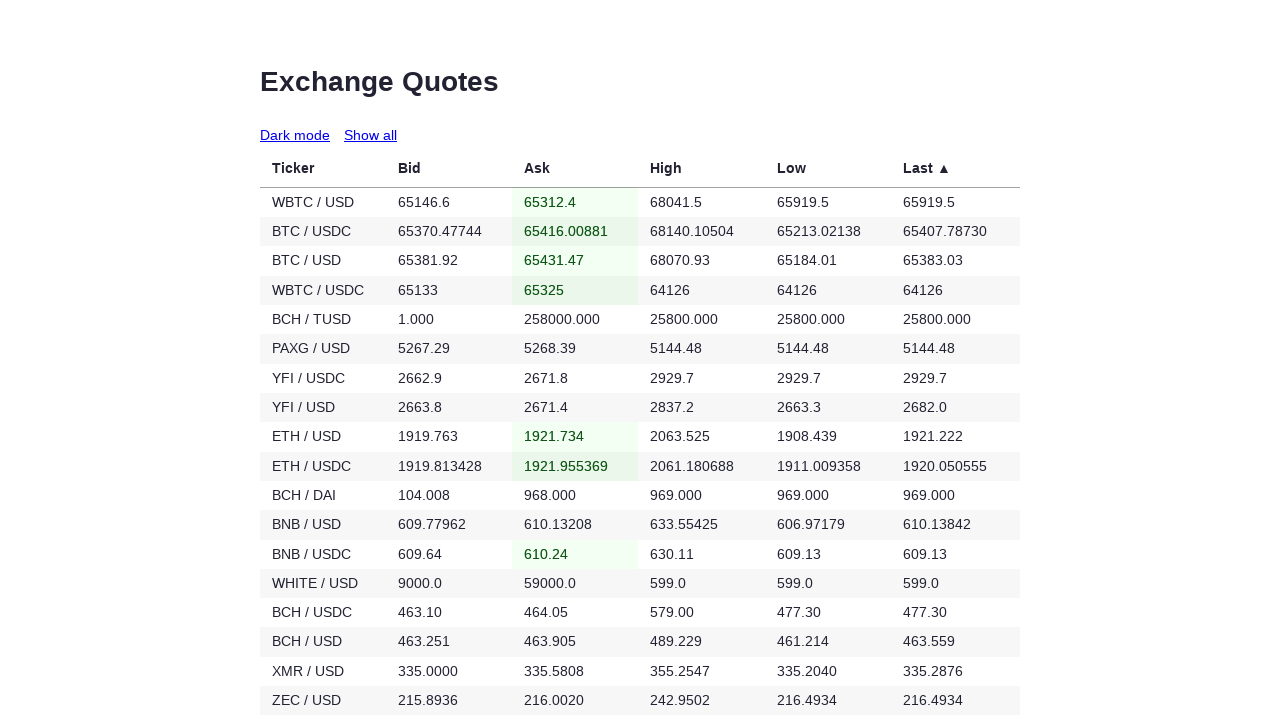

Waited for table body rows to appear
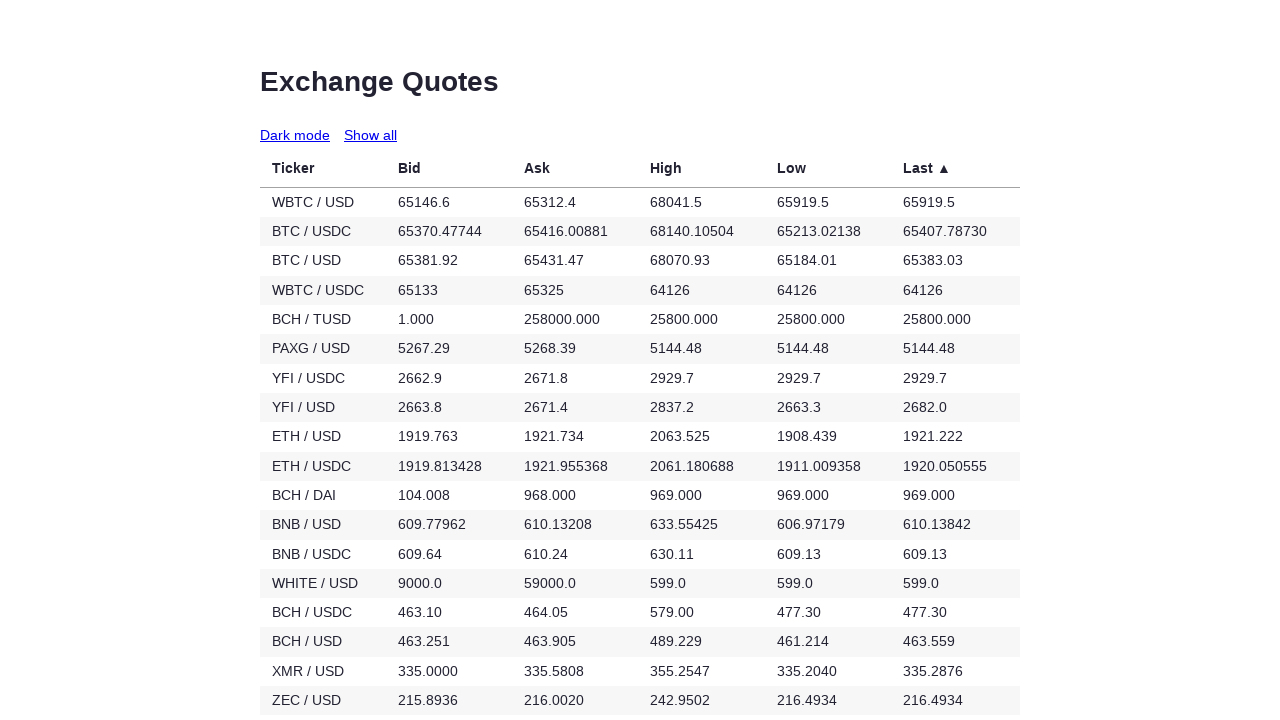

Waited for table cells to be present with data
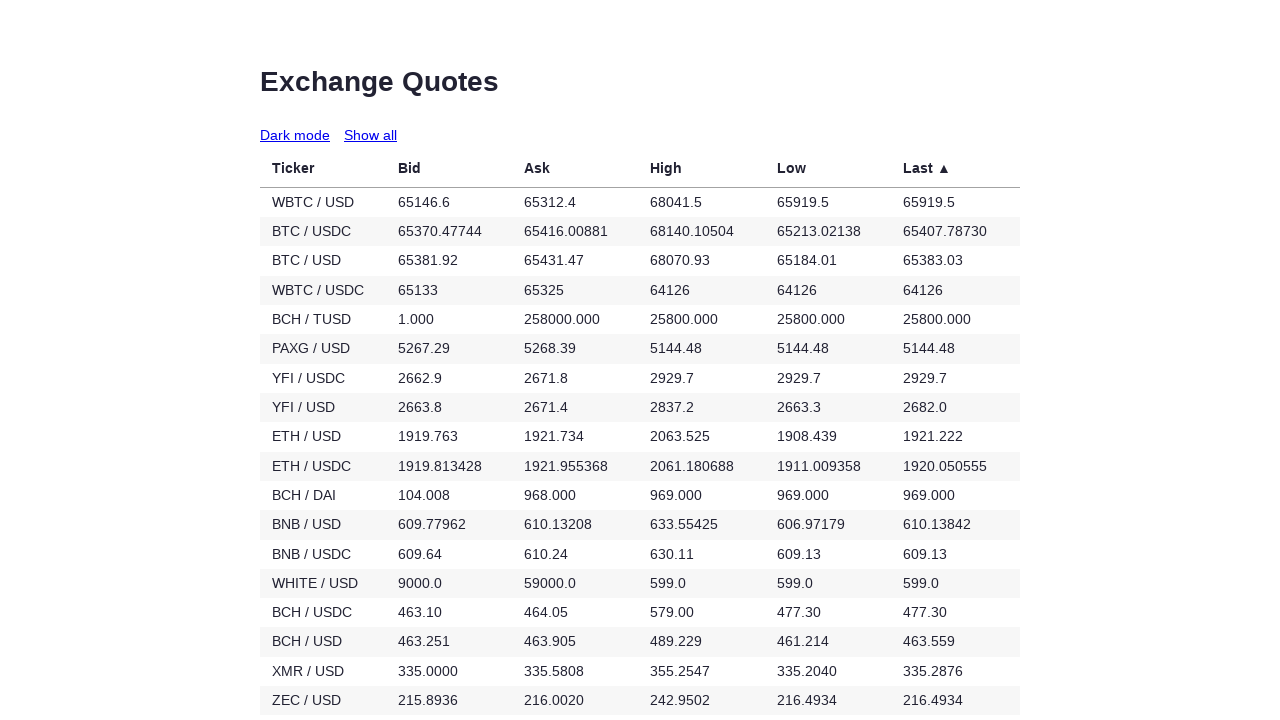

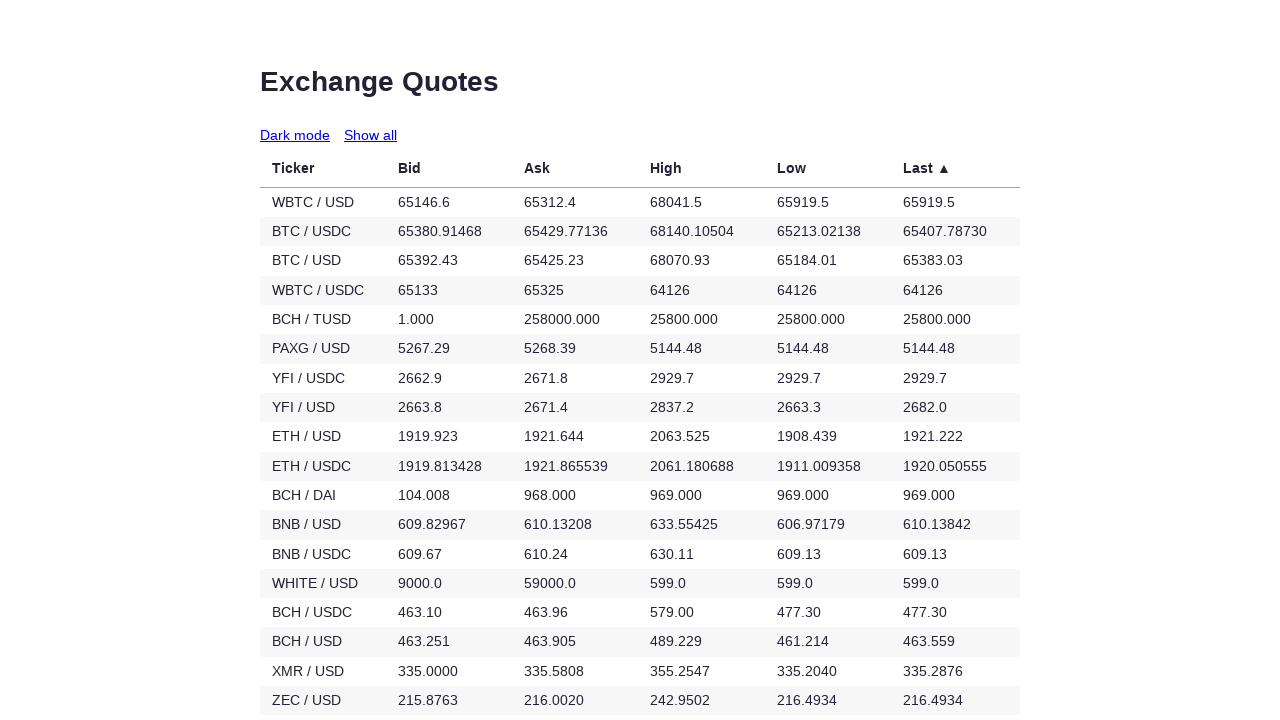